Tests checkbox functionality by verifying initial state, clicking to select the checkbox, and then asserting its selection state on a dropdown practice page.

Starting URL: https://rahulshettyacademy.com/dropdownsPractise/

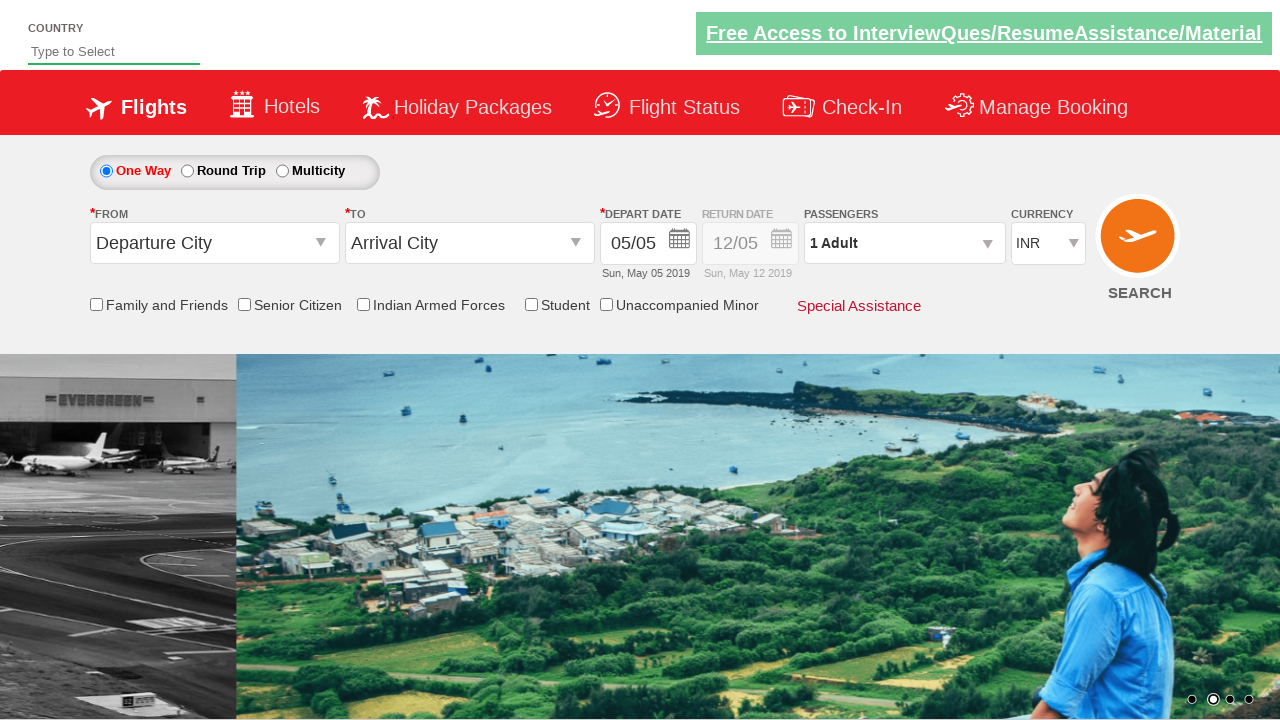

Located second checkbox element
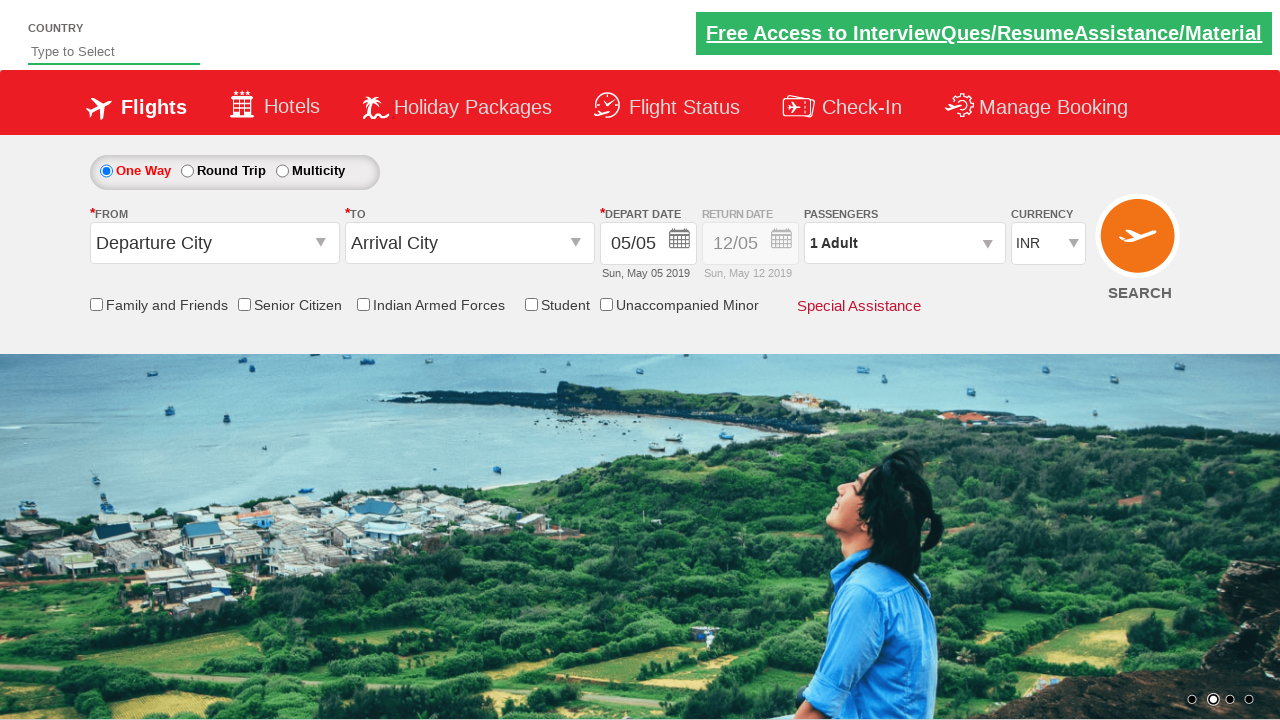

Checked initial state of checkbox: False
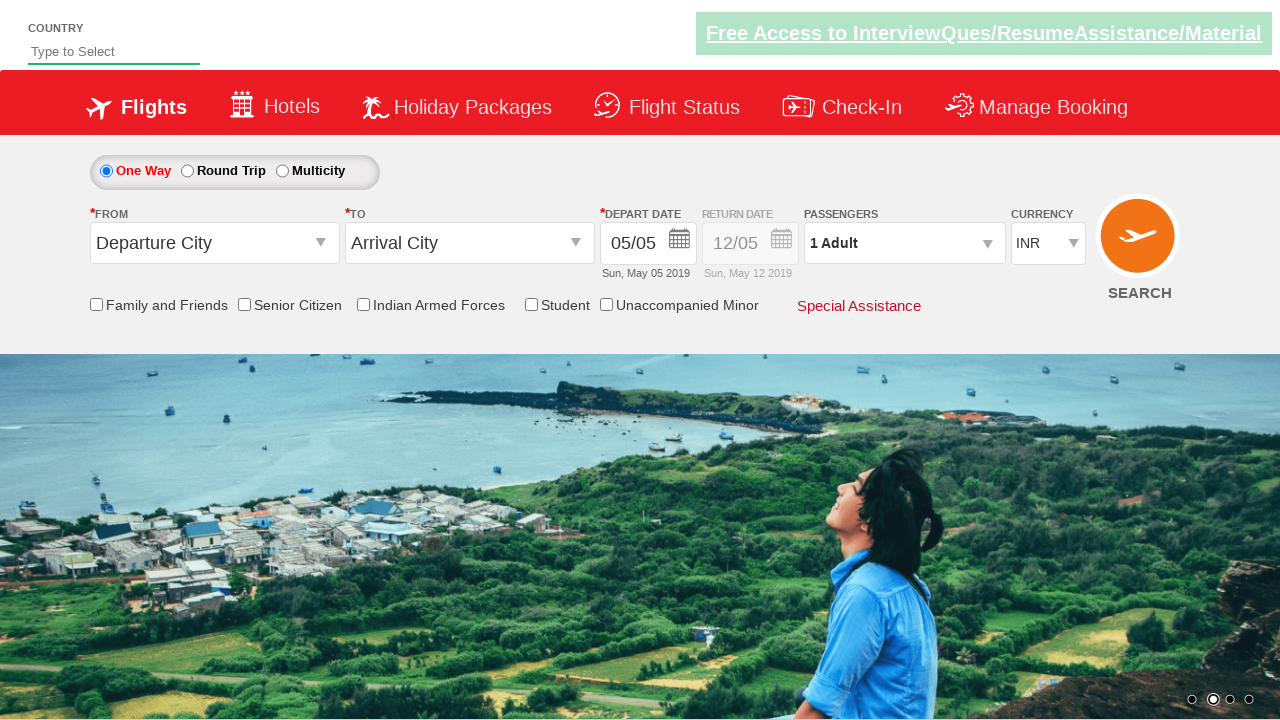

Clicked checkbox to select it at (96, 304) on (//input[@type='checkbox'])[2]
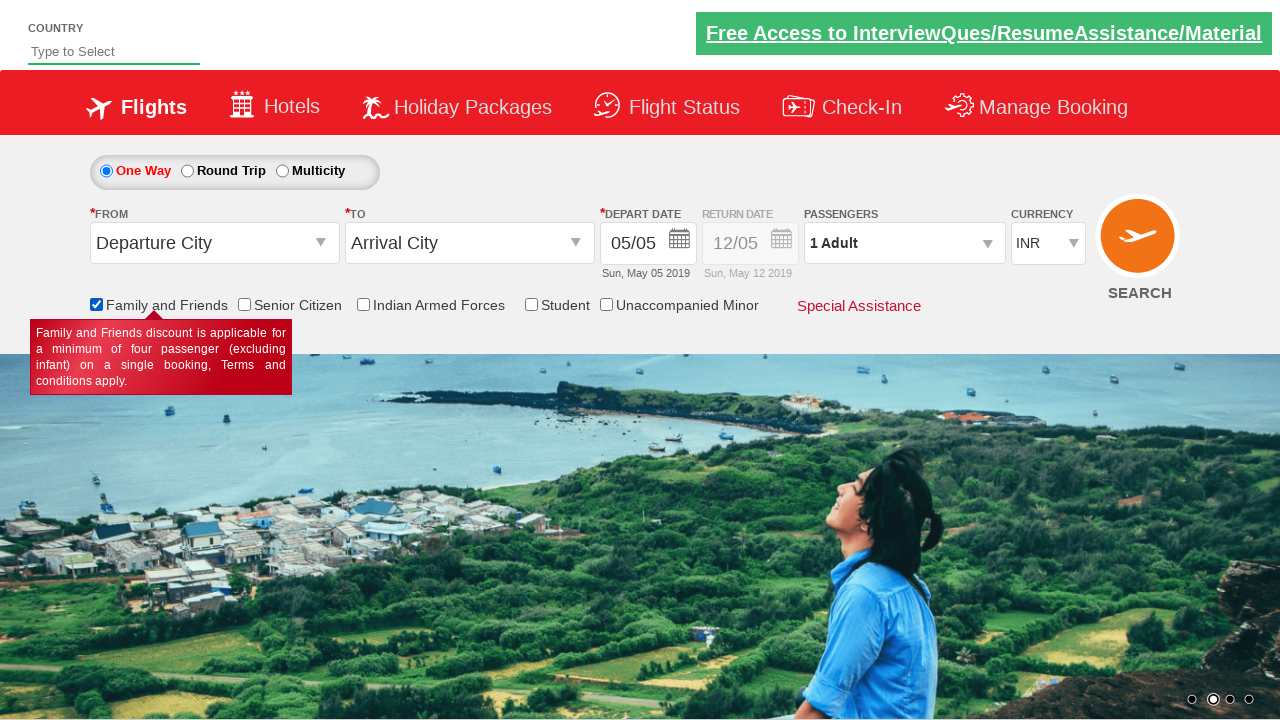

Waited 1 second for checkbox state change
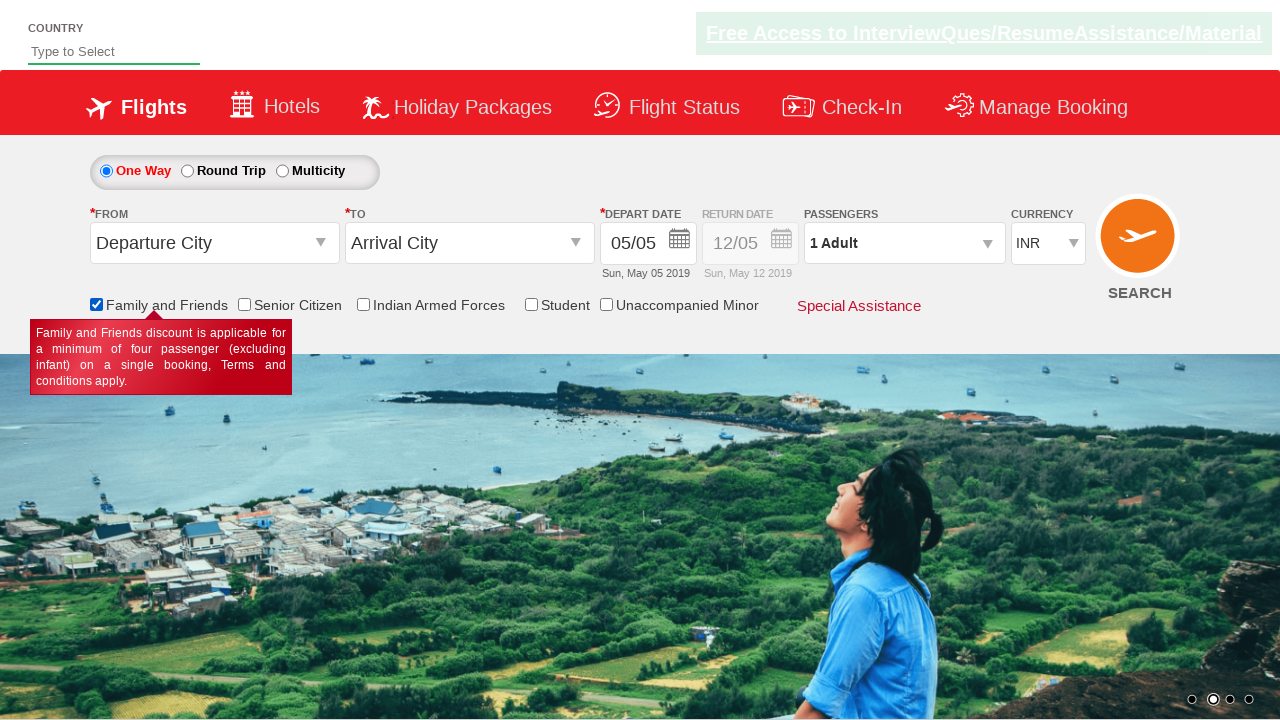

Verified final state of checkbox: True
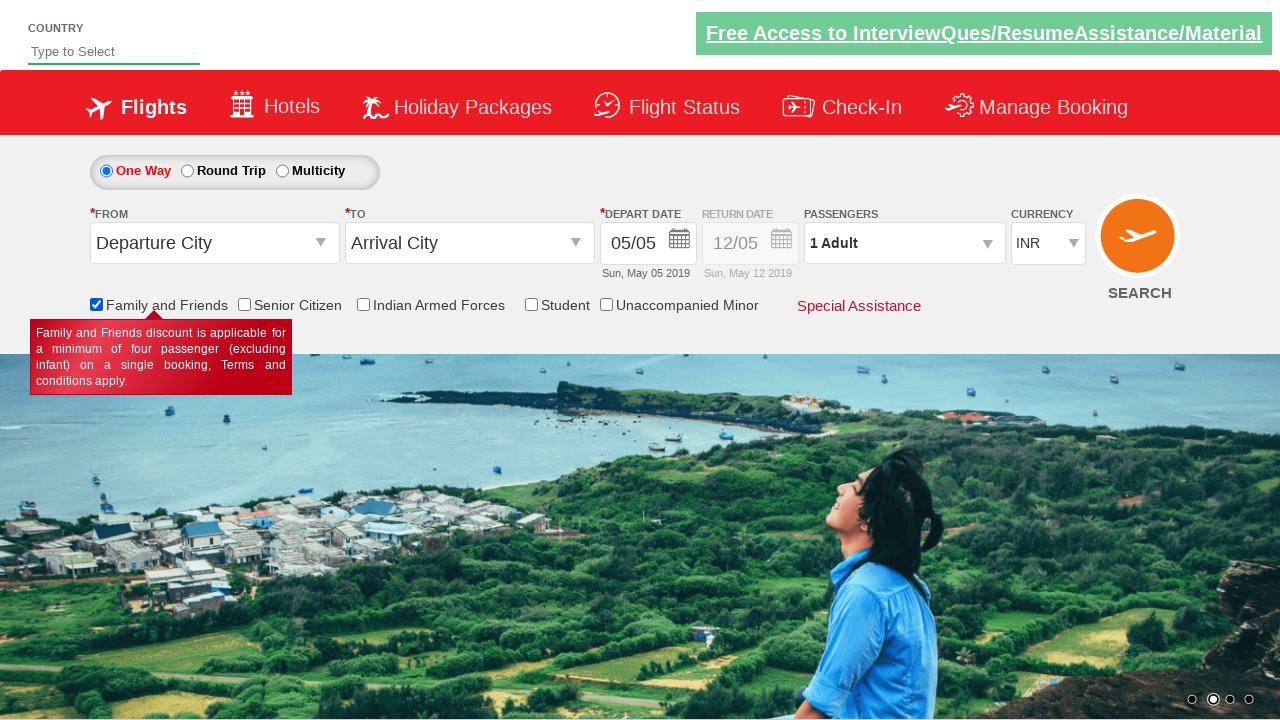

Printed final checkbox state: True
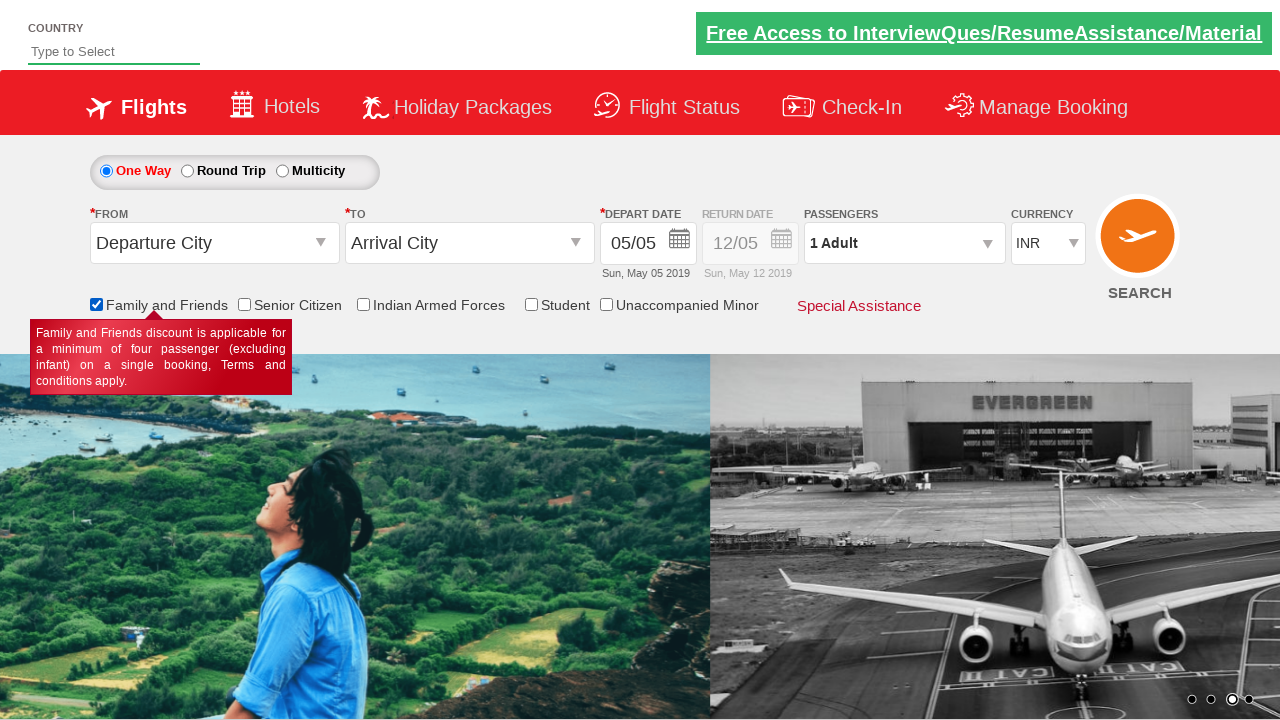

Asserted that checkbox is selected after clicking
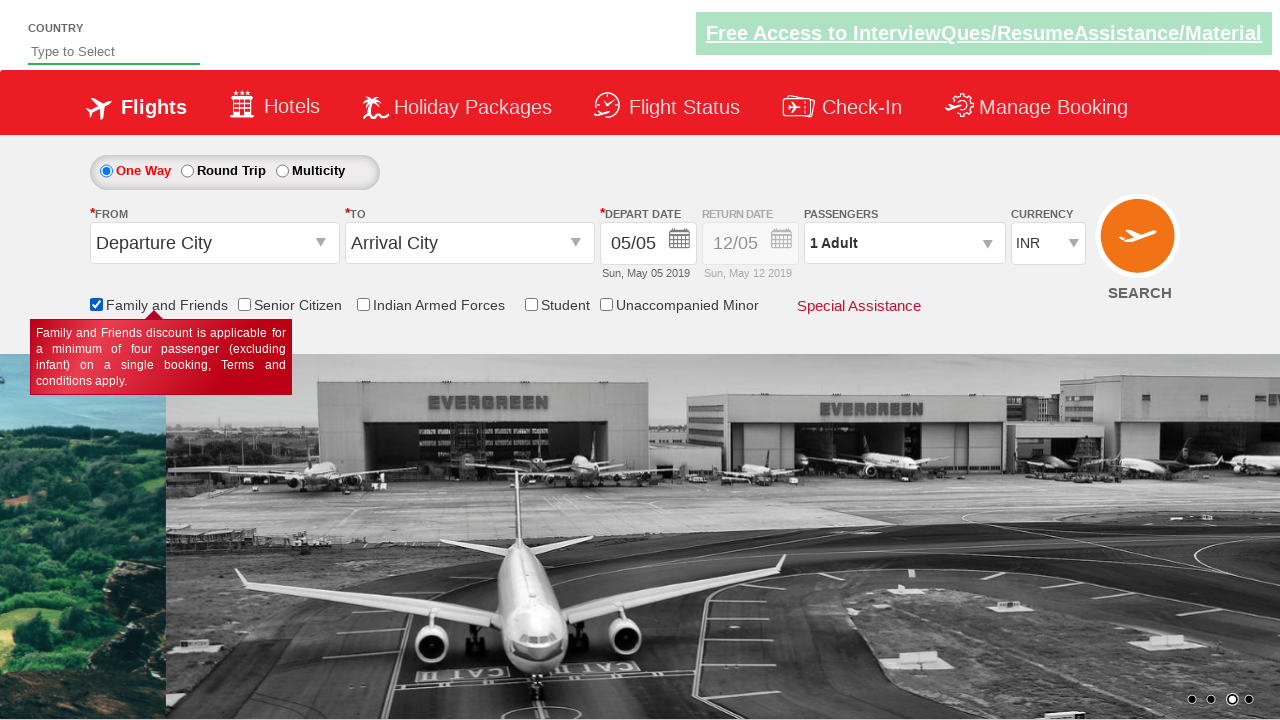

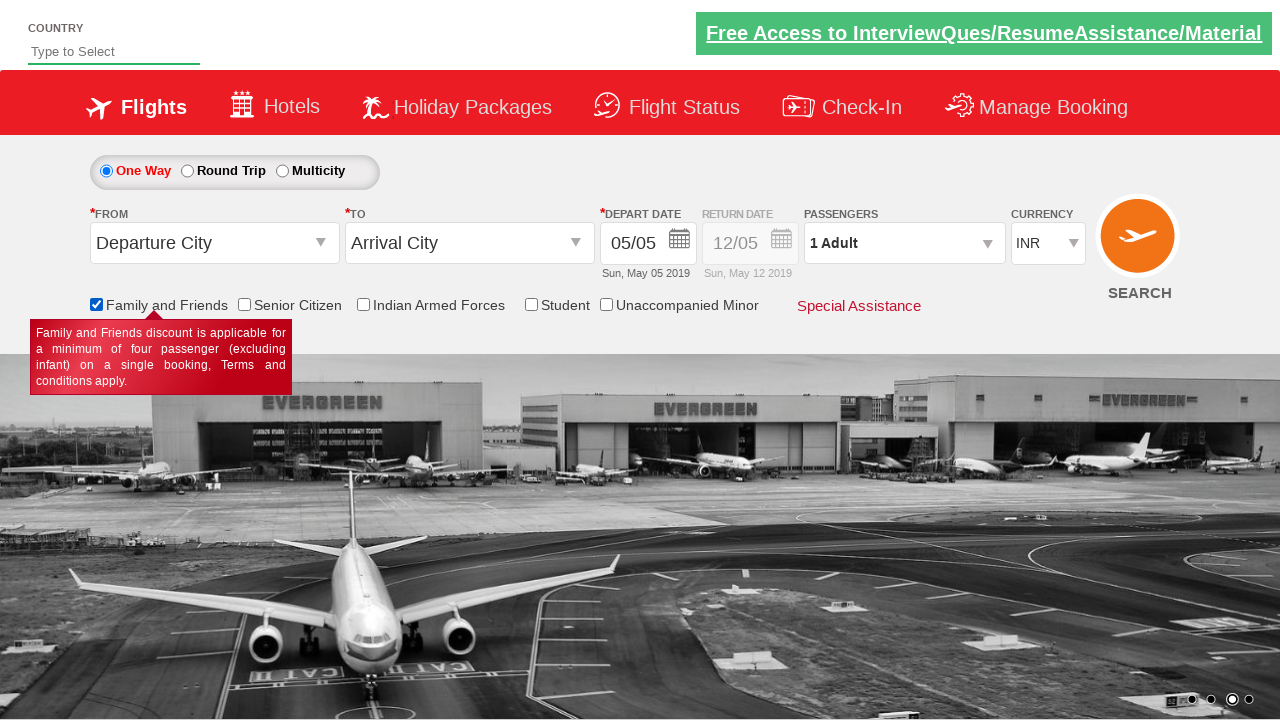